Navigates to a demo workshop page and clicks on a recipe card button to open a popup/modal

Starting URL: https://broken-workshop.dequelabs.com/

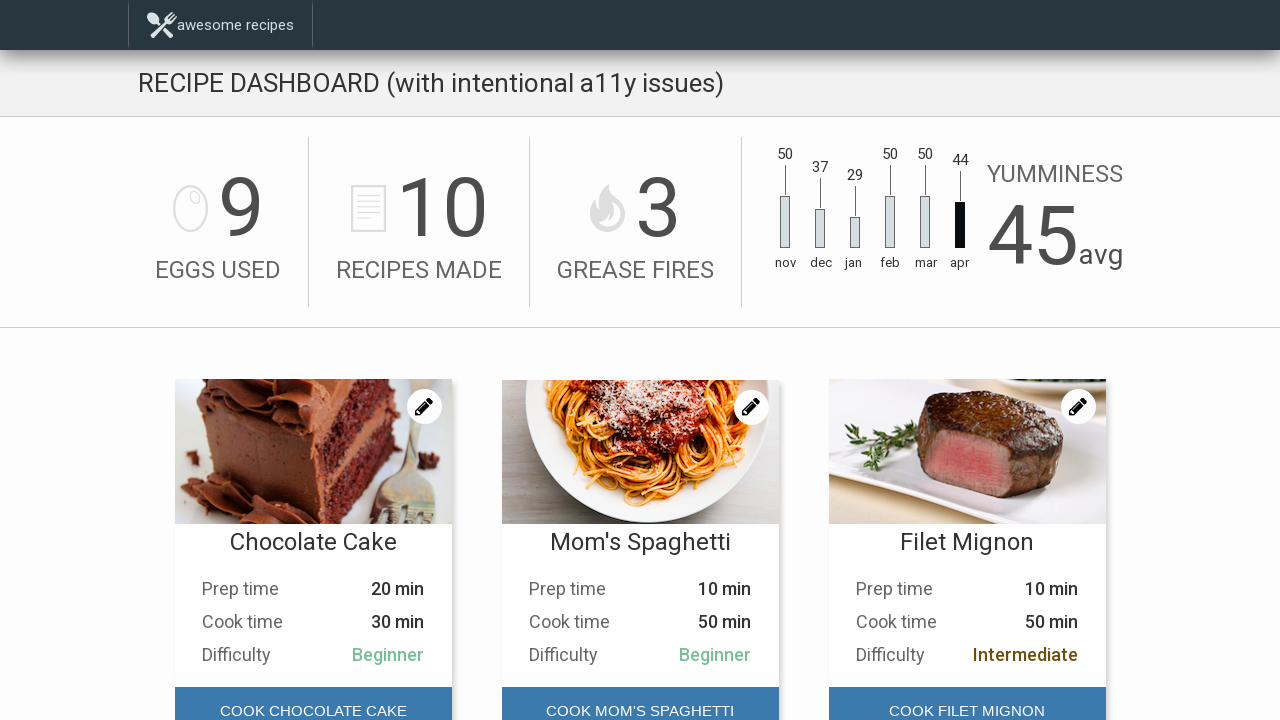

Waited for main content to load
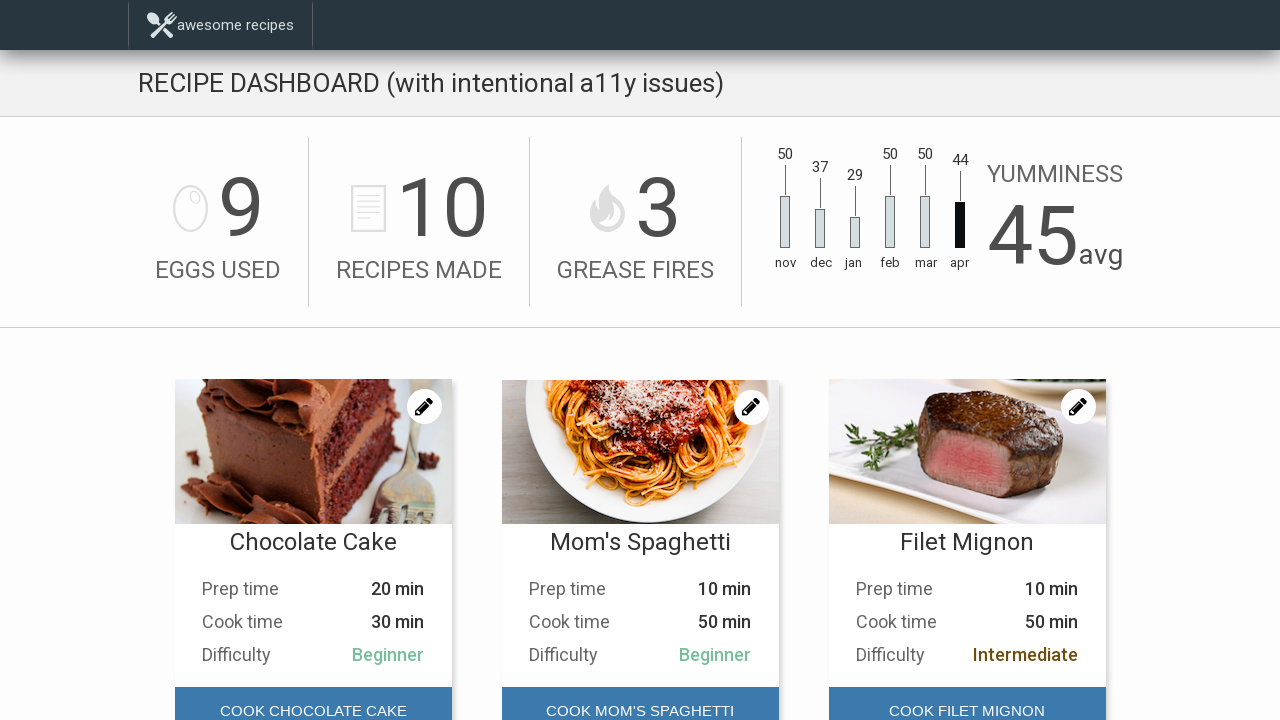

Clicked on first recipe card button to open popup at (313, 696) on #main-content > div.Recipes > div:nth-child(1) > div.Recipes__card-foot > button
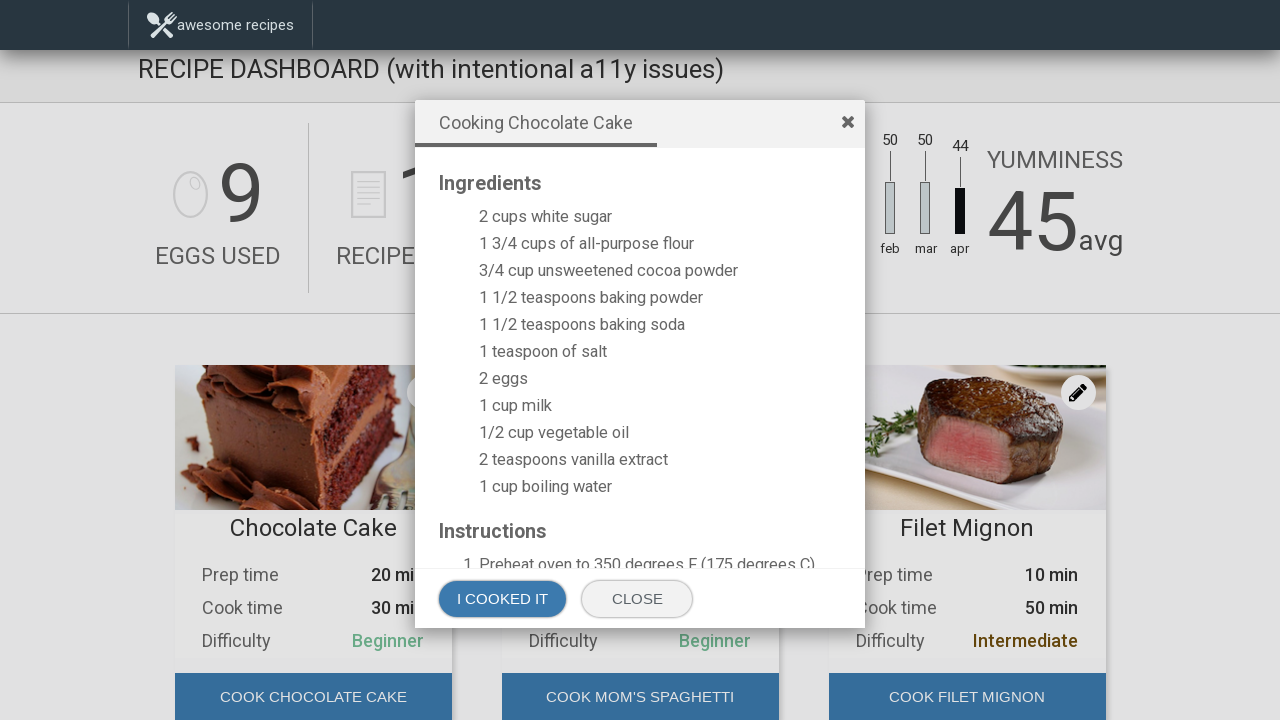

Waited for popup/modal to appear
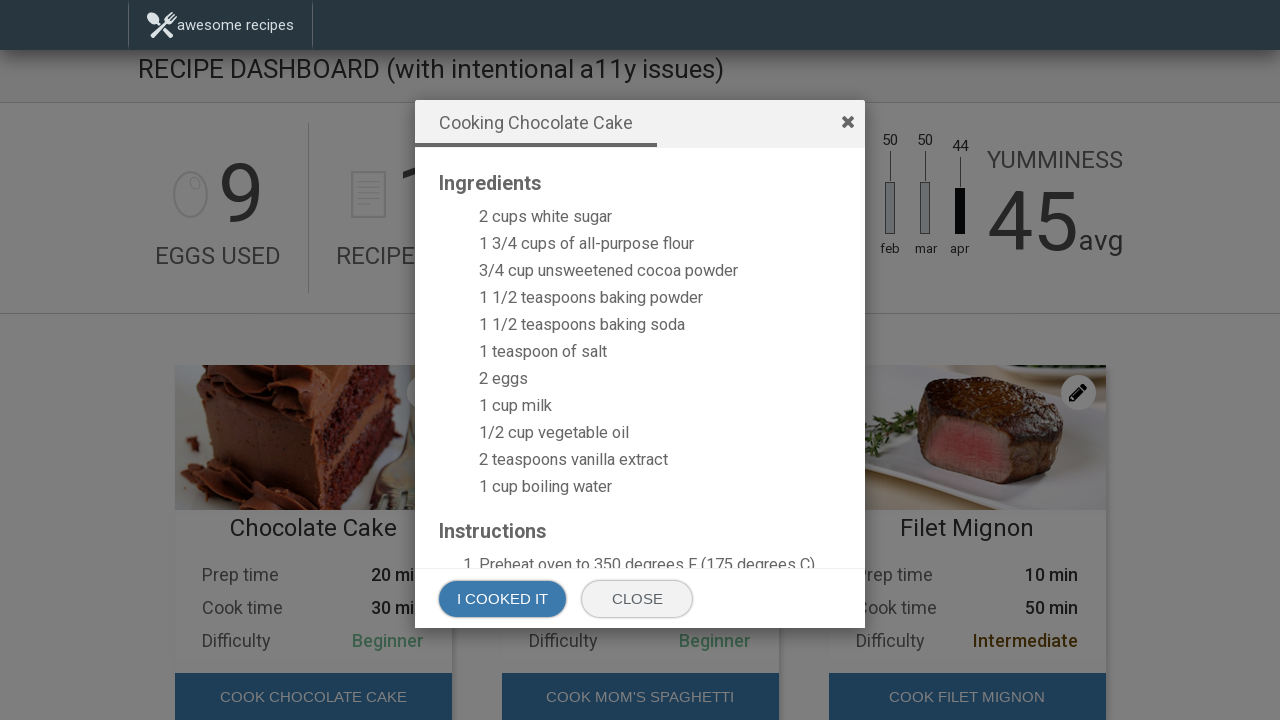

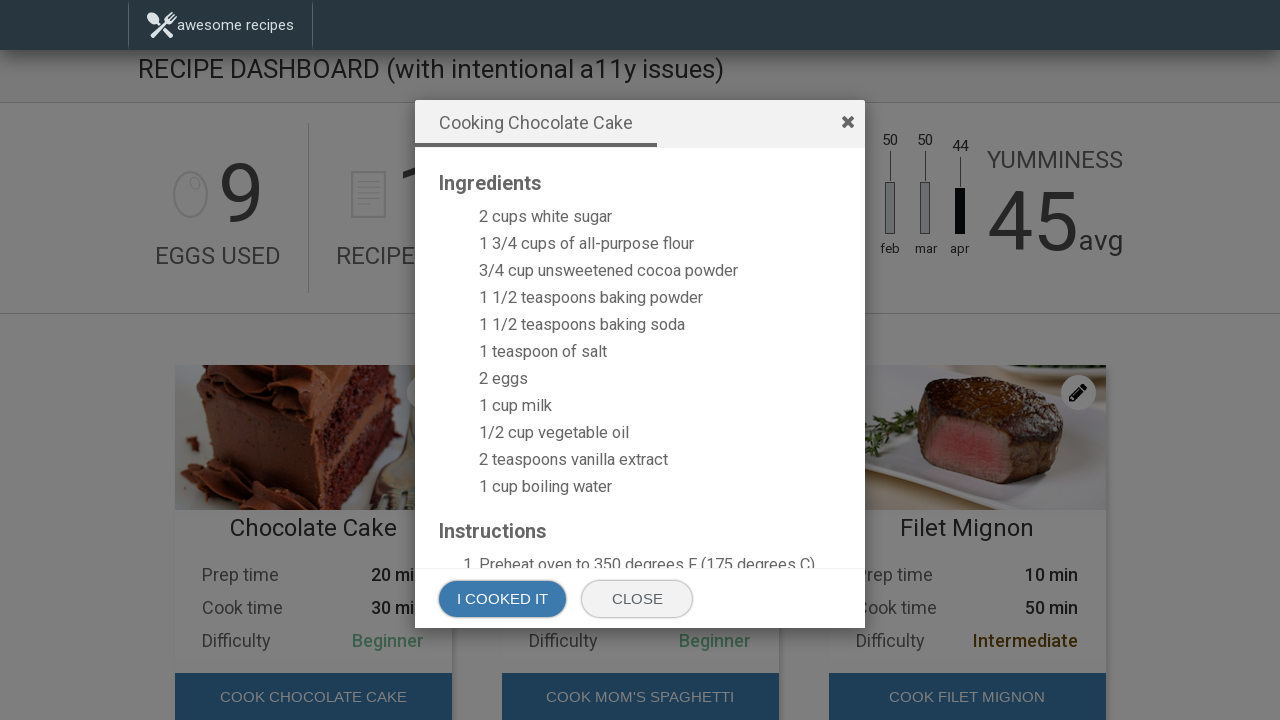